Navigates to a YouTube video page

Starting URL: https://www.youtube.com/watch?v=OsLCY3vz3t8&list=RDOsLCY3vz3t8&start_radio=1

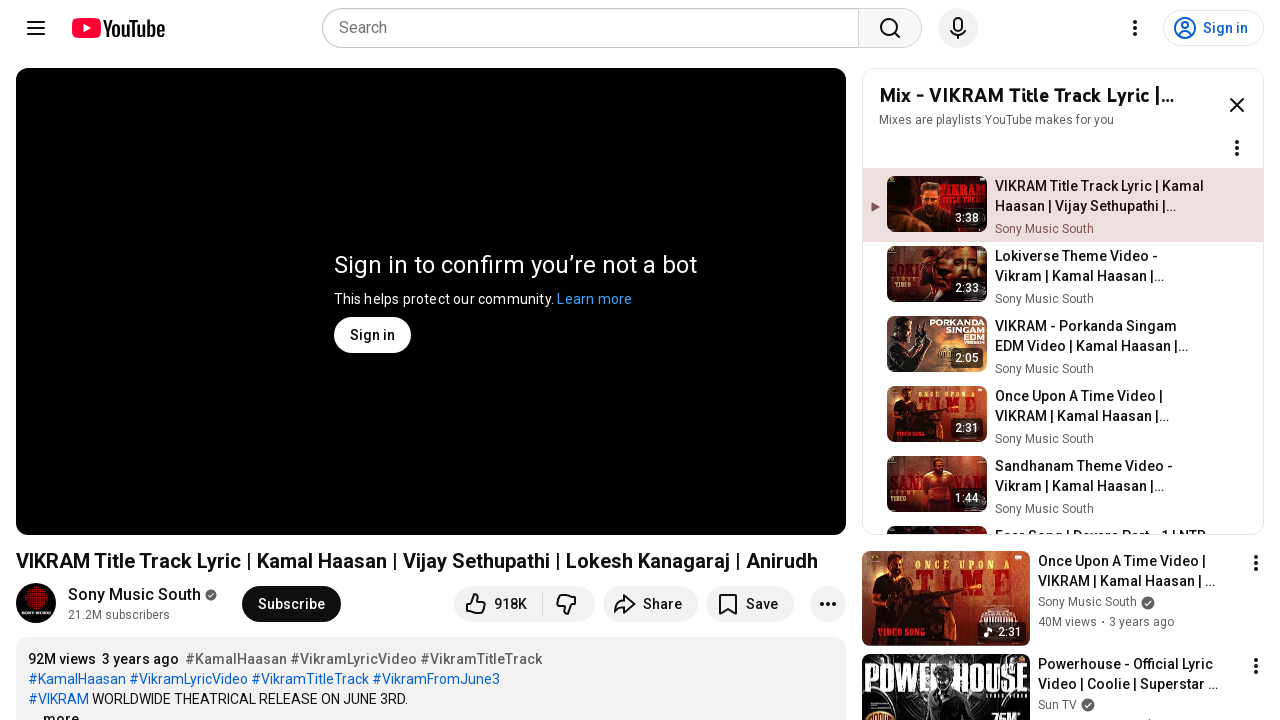

Navigated to YouTube video page
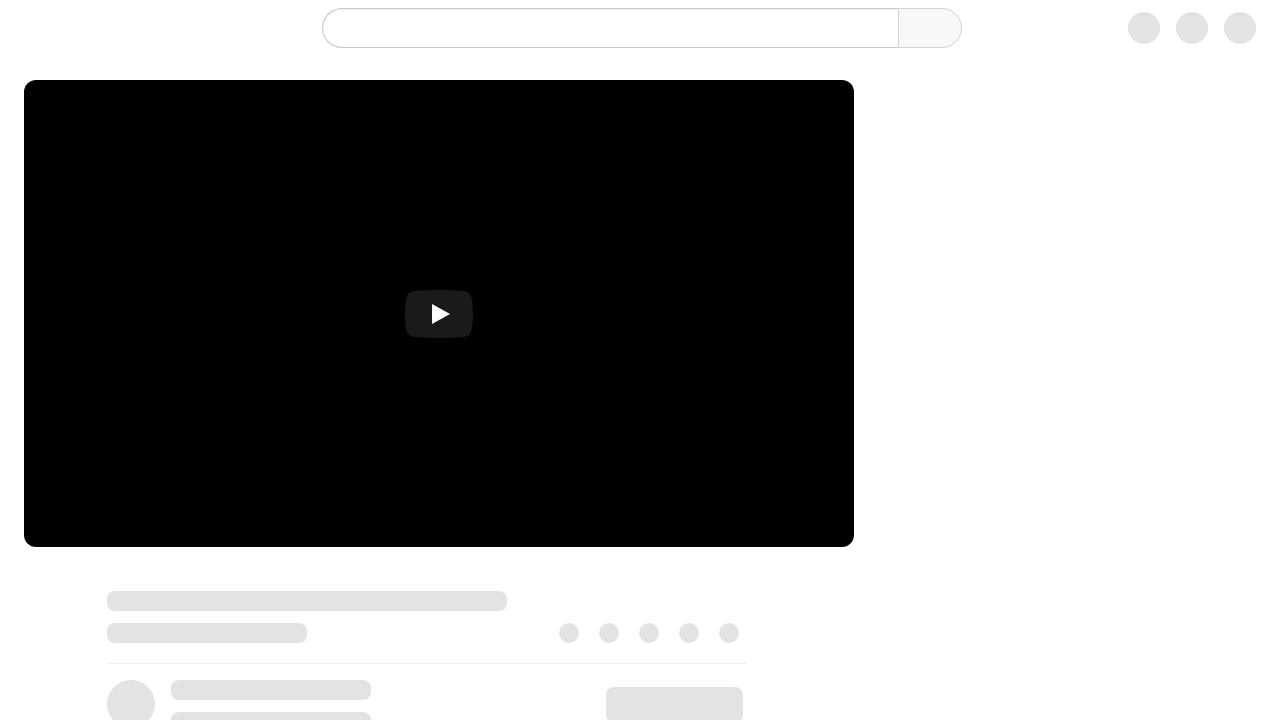

Waited for page to fully load
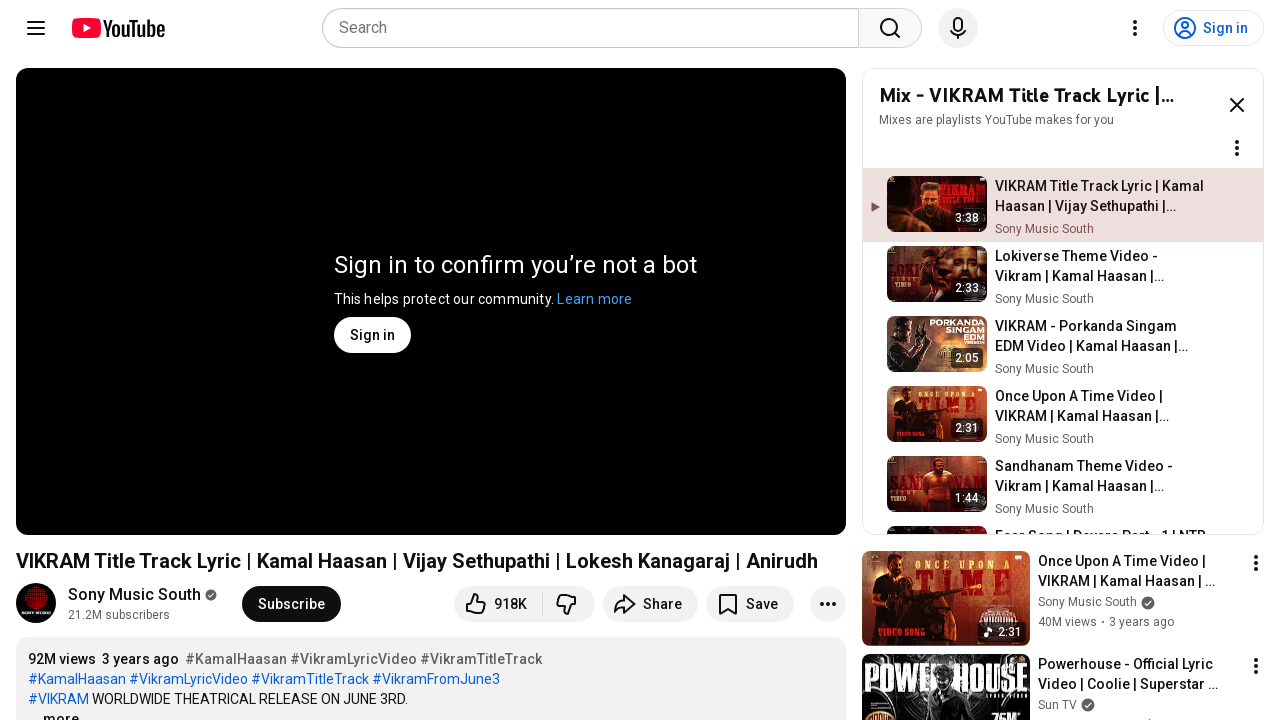

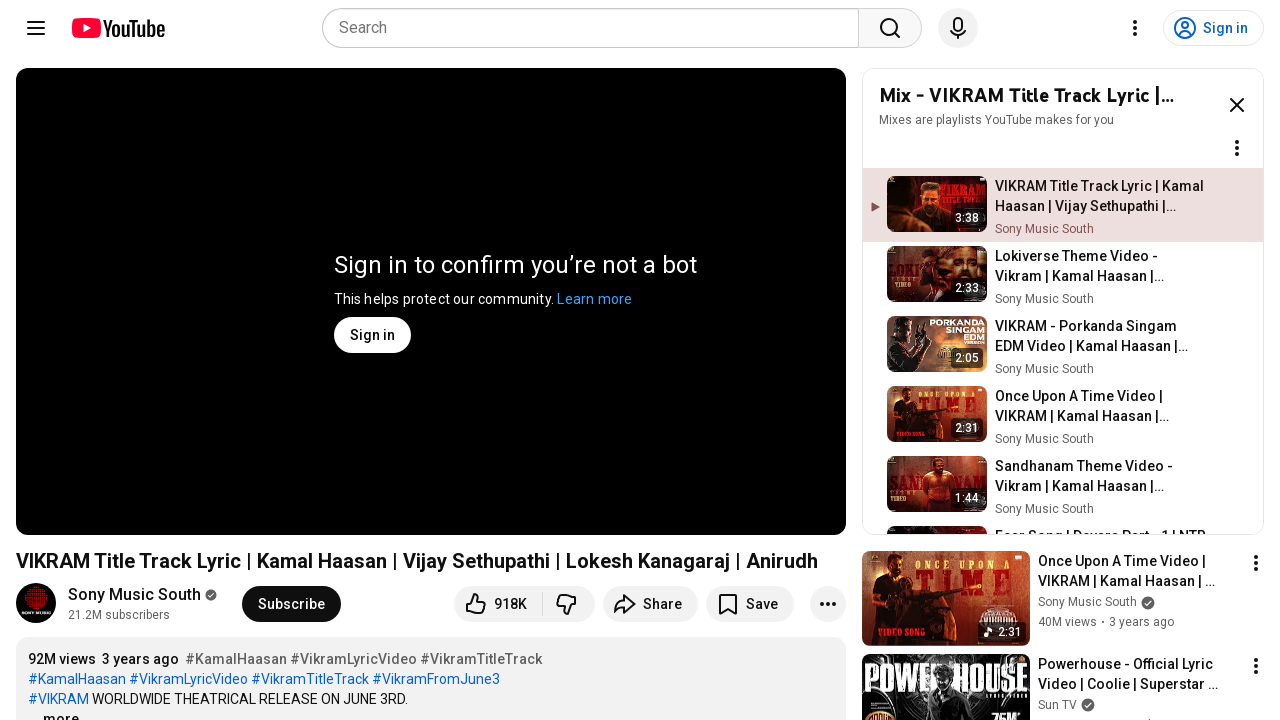